Tests browser cookie management by navigating to a practice page, maximizing the window, and deleting all cookies as well as a specific named cookie.

Starting URL: https://rahulshettyacademy.com/AutomationPractice/

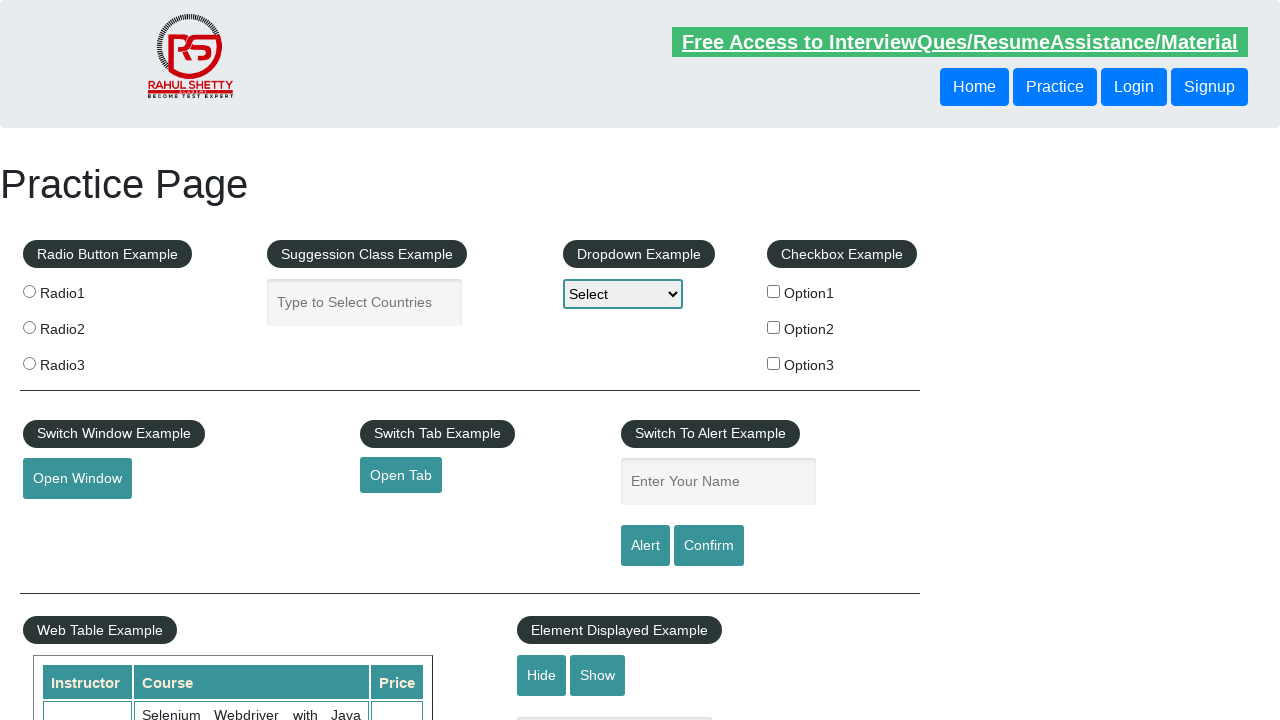

Navigated to AutomationPractice page
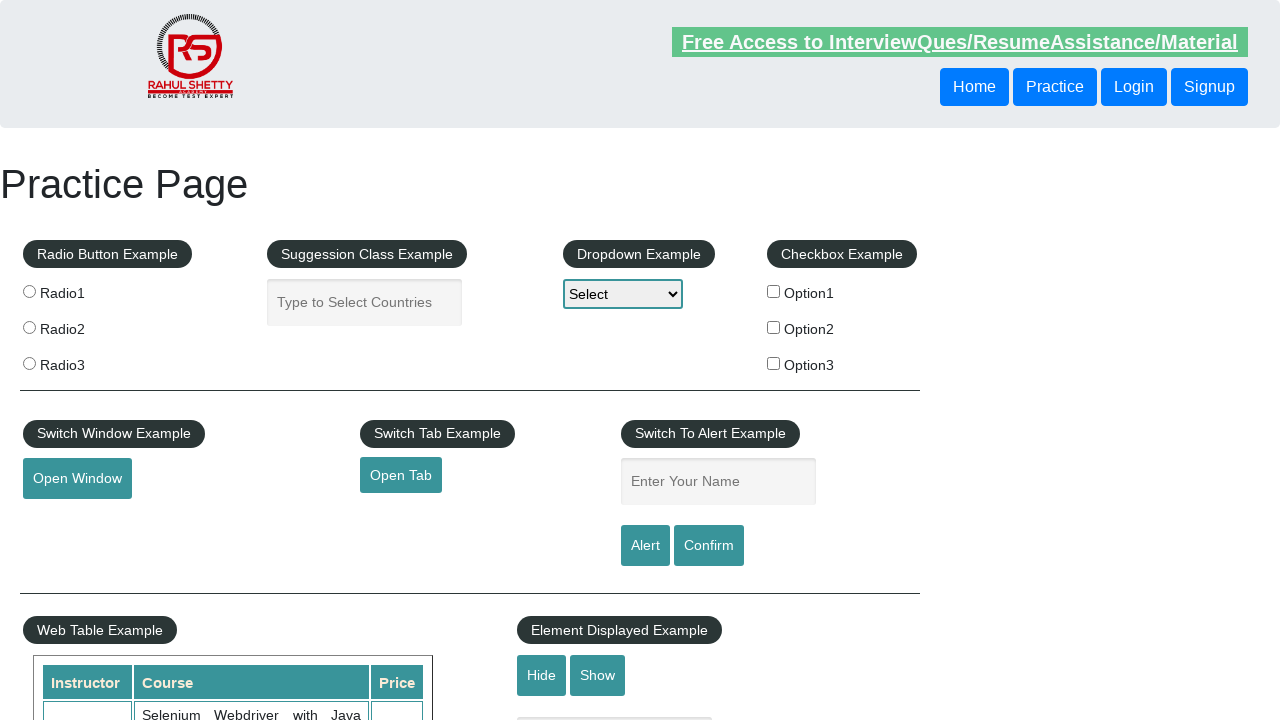

Maximized browser window to 1920x1080
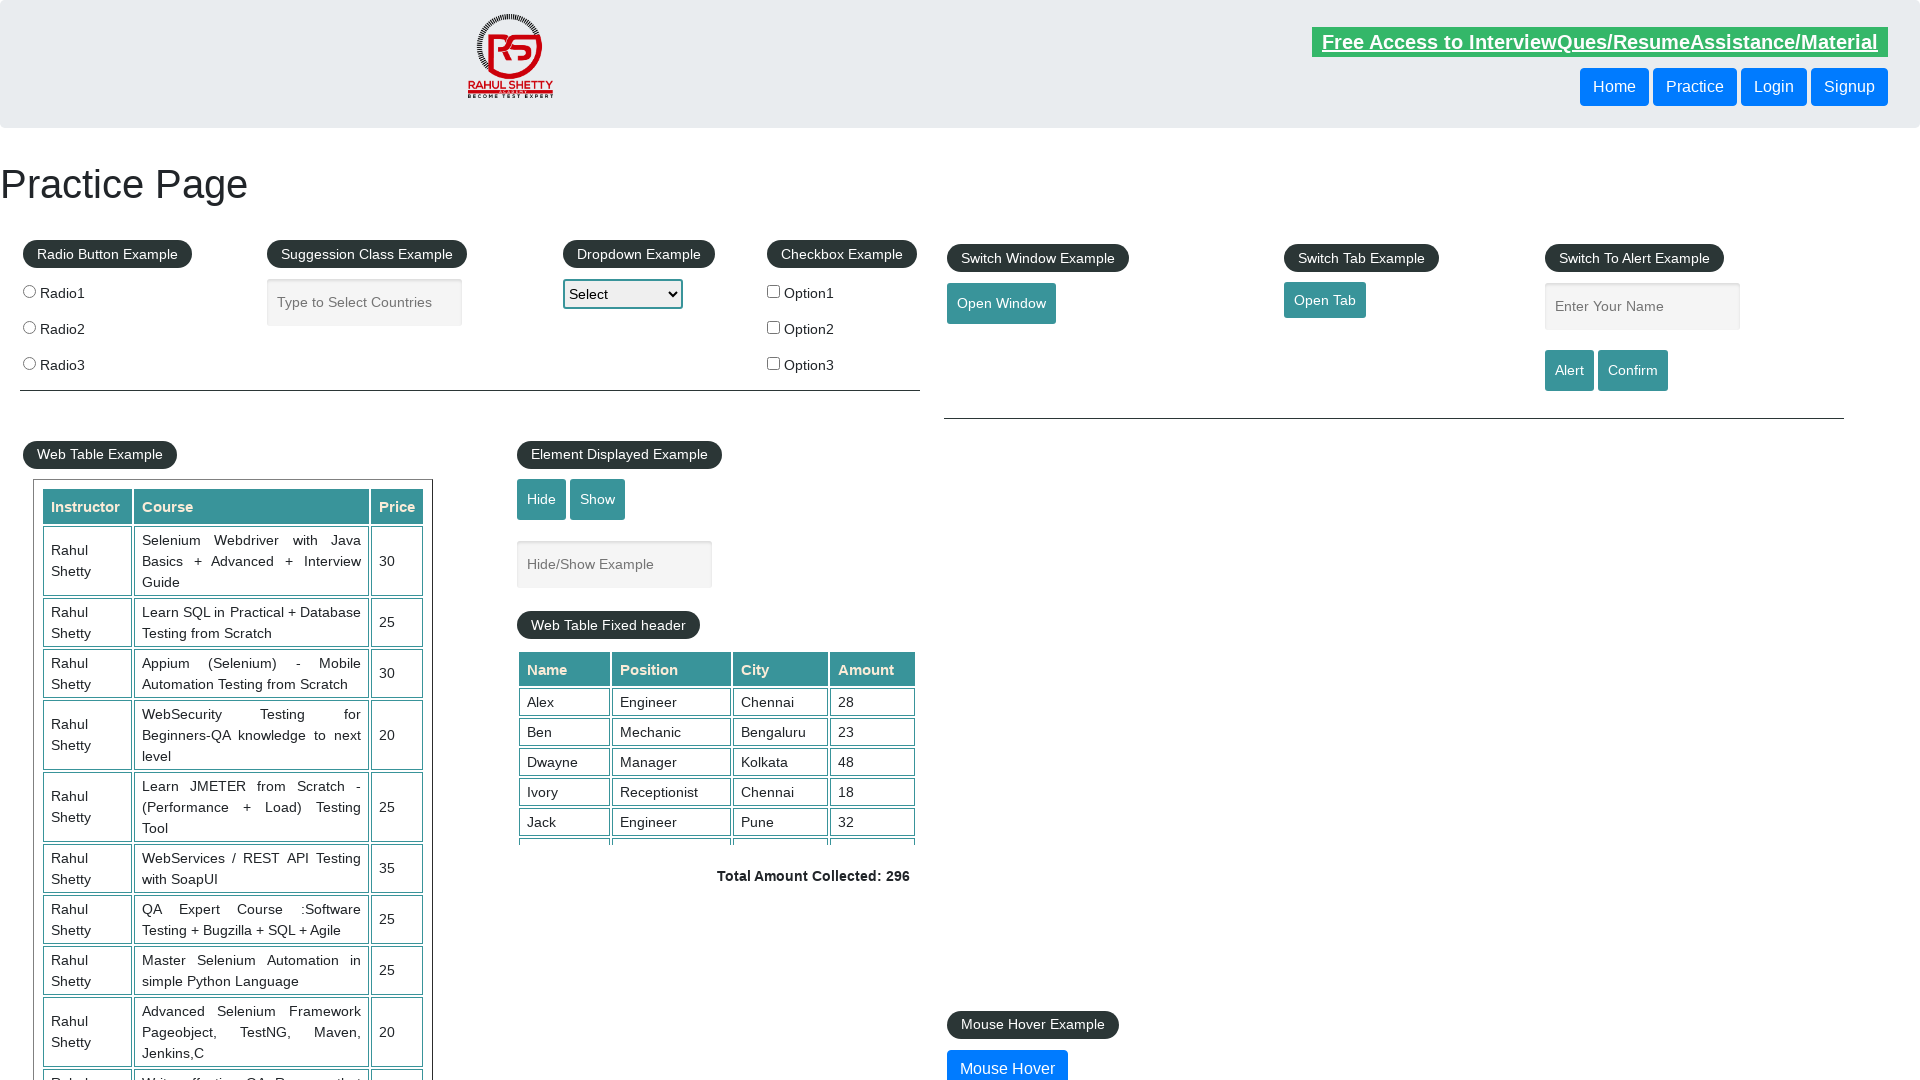

Cleared all cookies from browser context
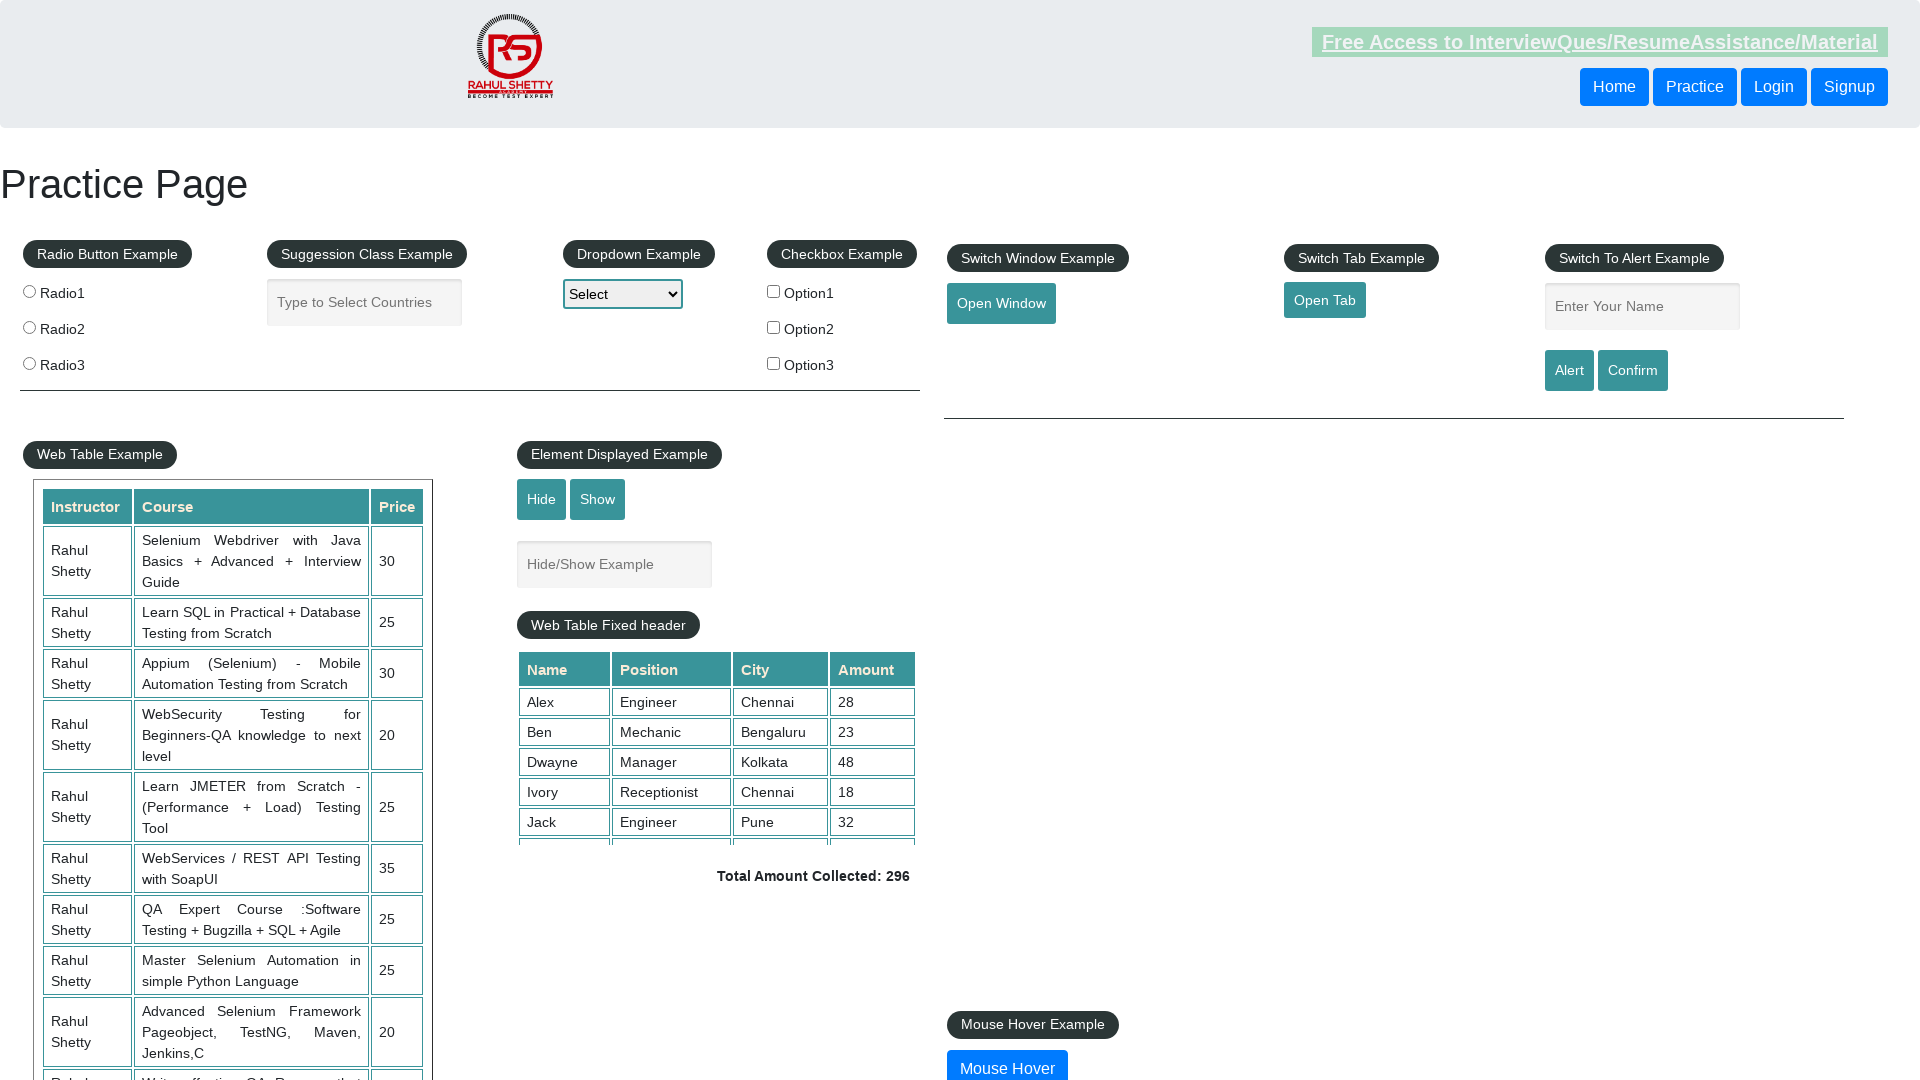

Verified page DOM content loaded after clearing cookies
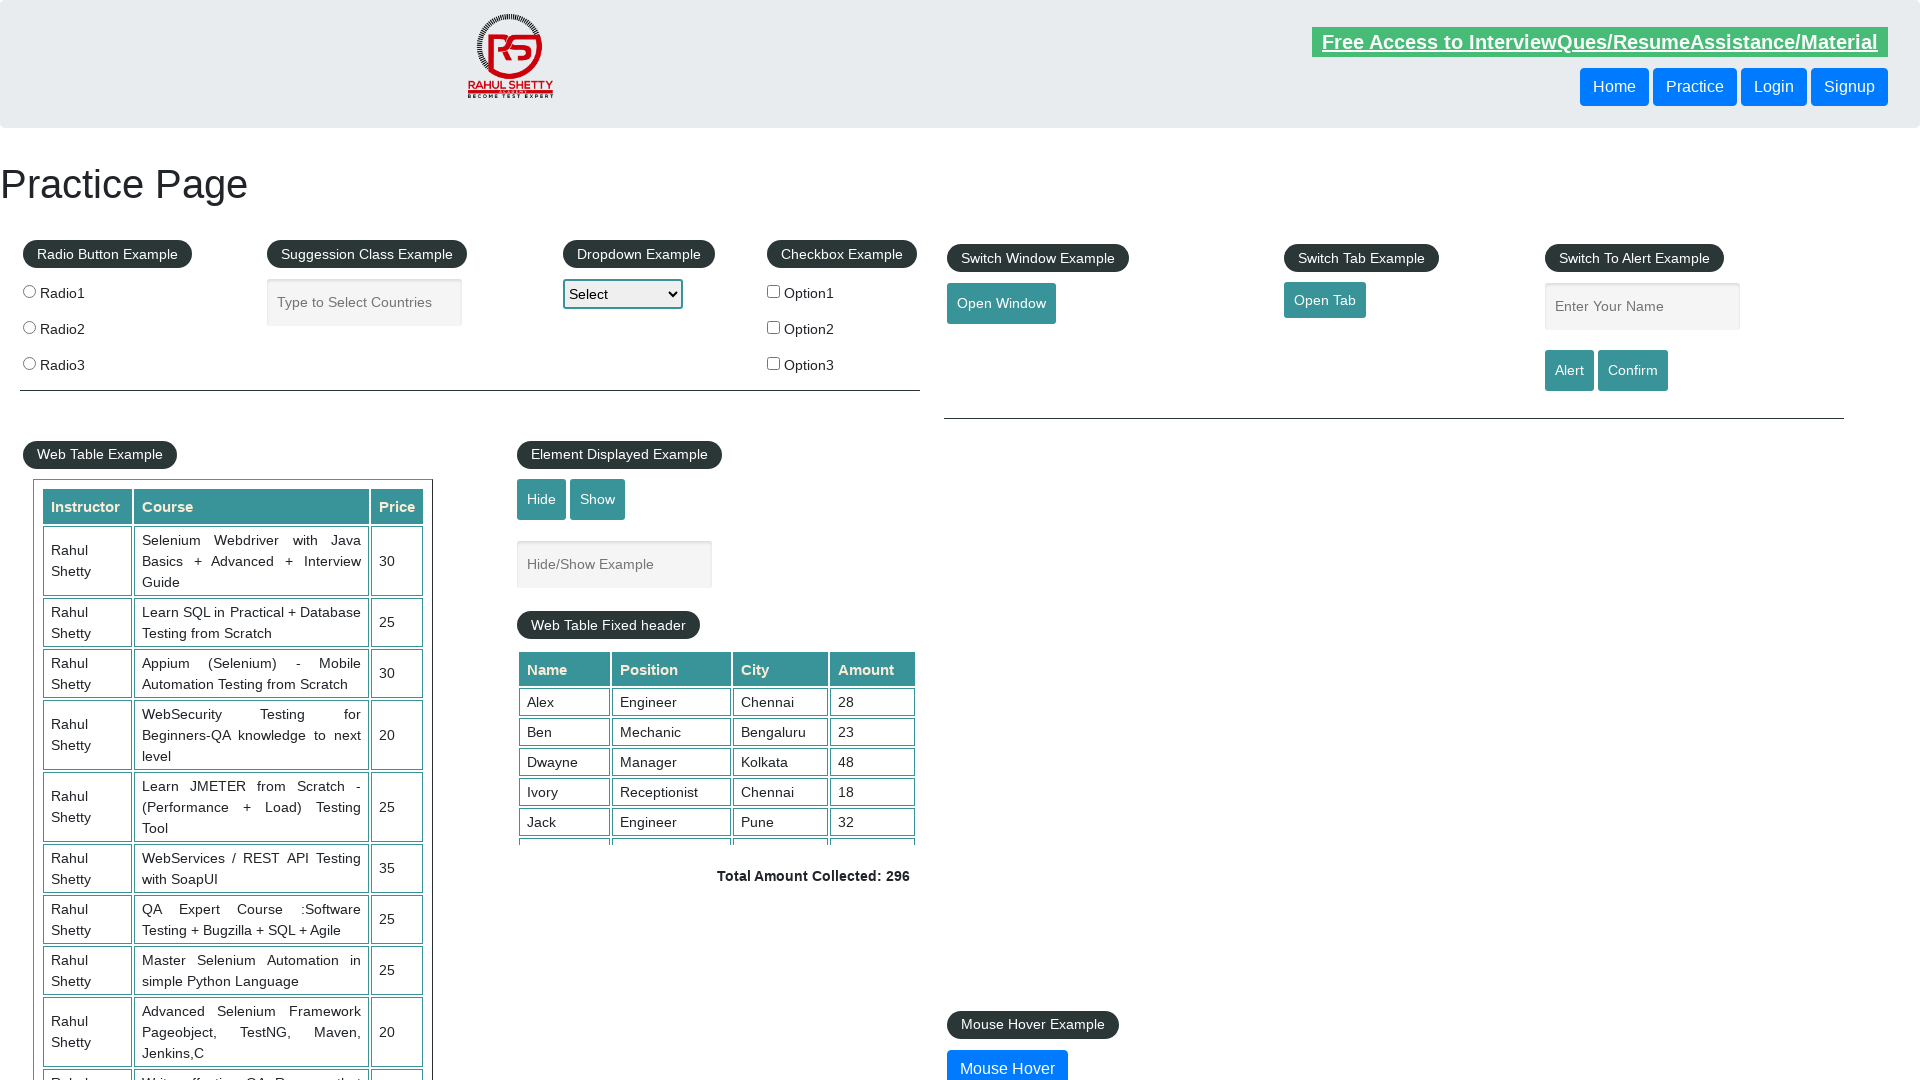

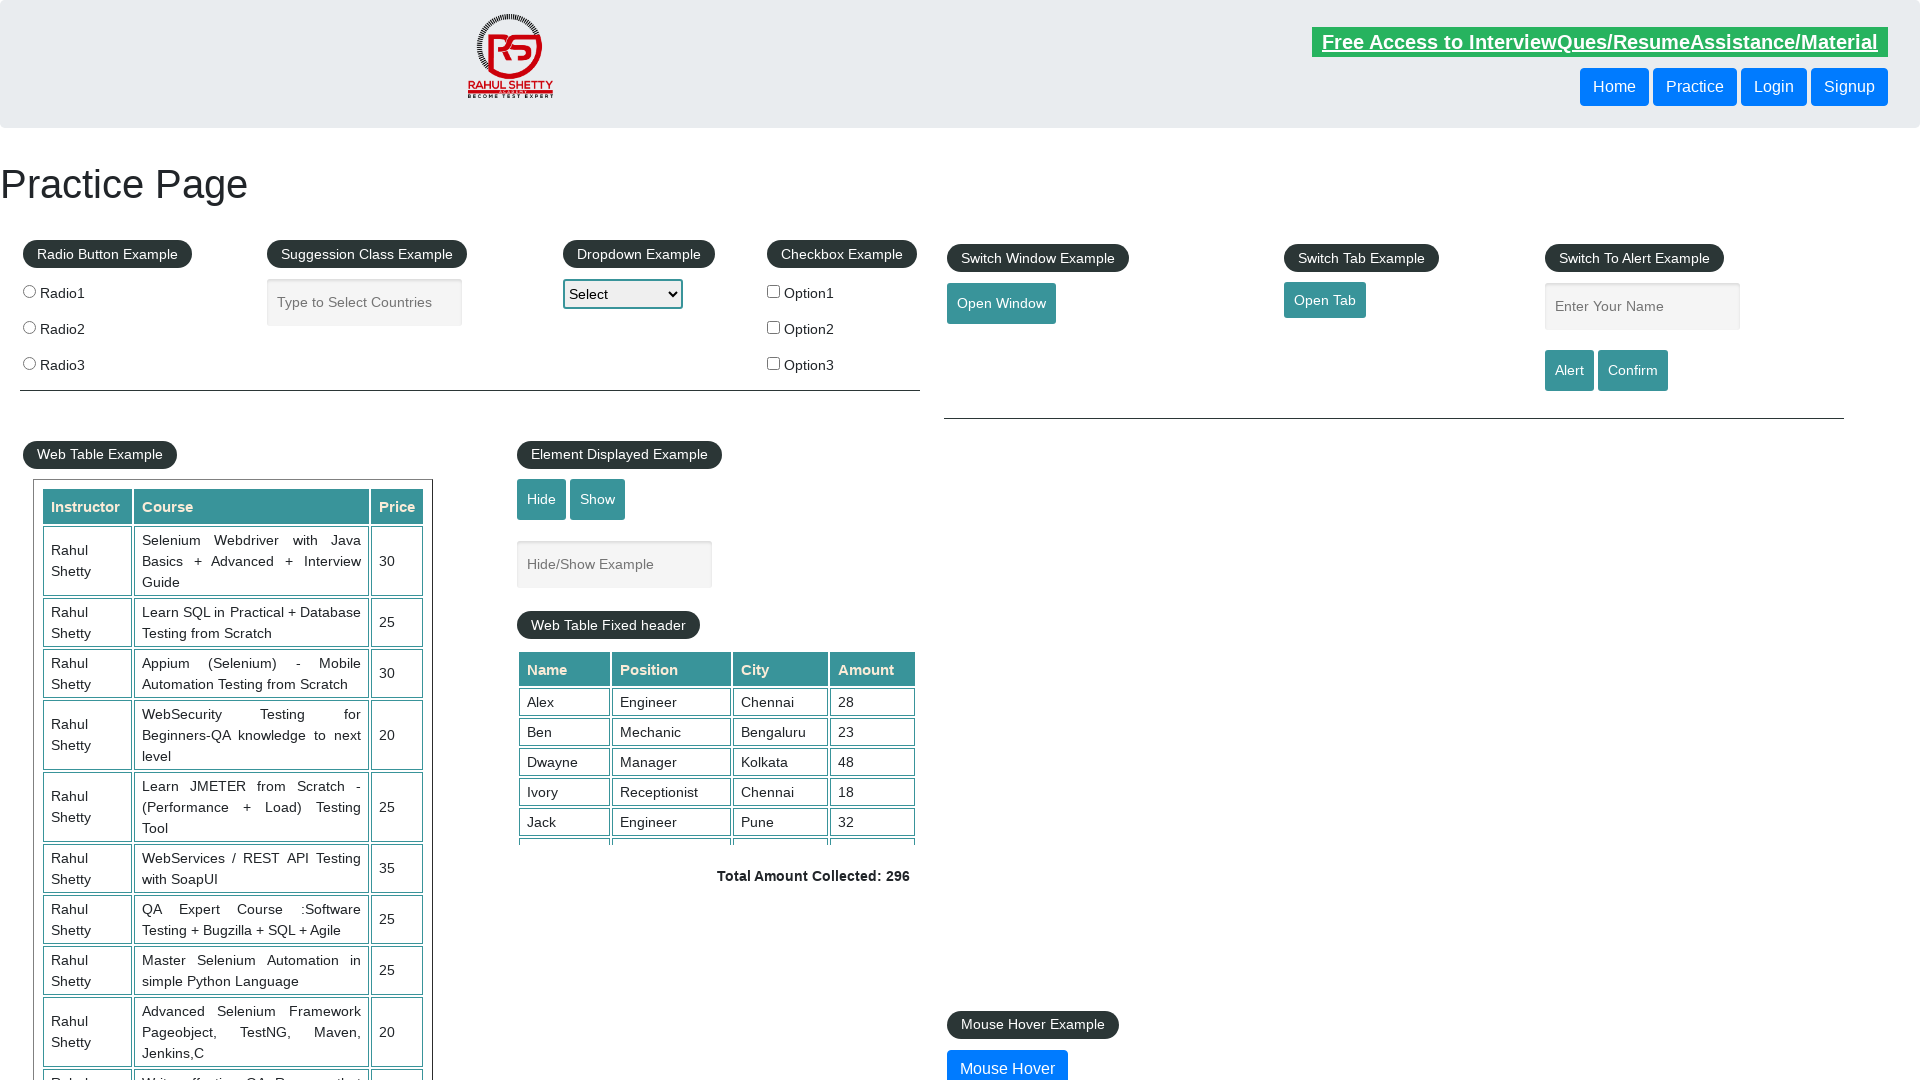